Tests Google Translate functionality by entering Italian text into the source text area and waiting for the English translation to appear.

Starting URL: https://translate.google.com/?sl=it&tl=en&op=translate

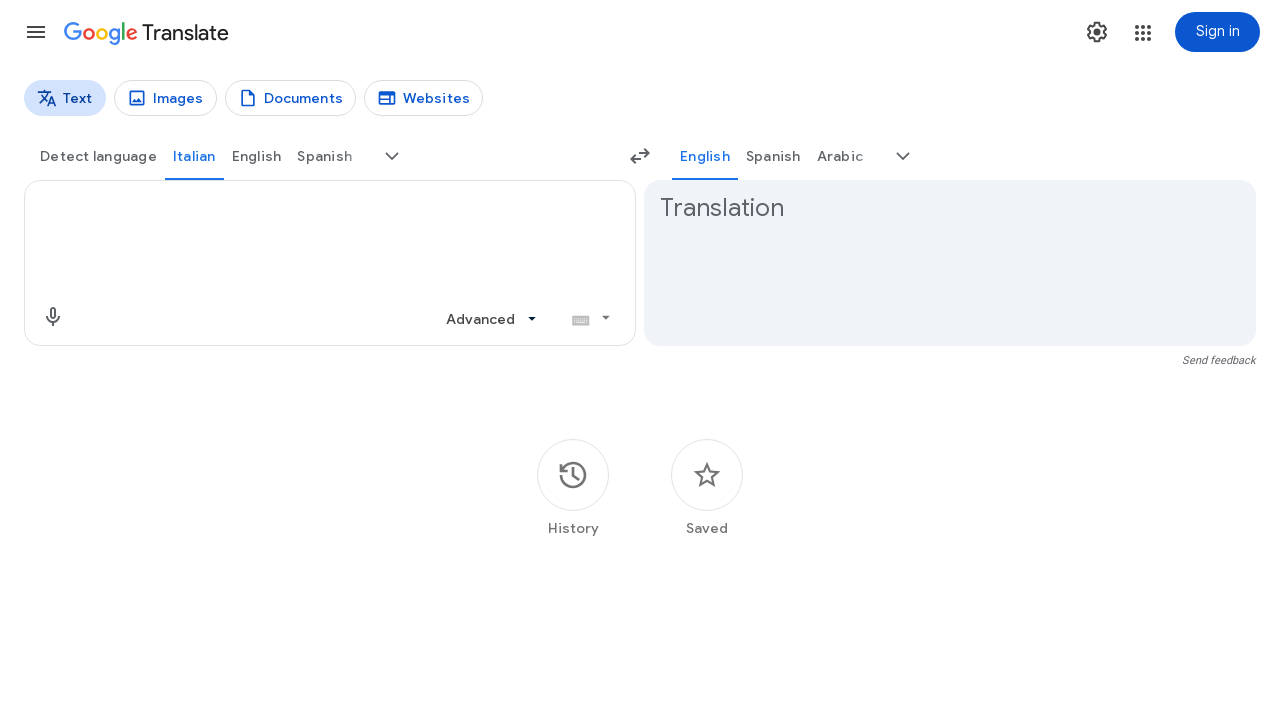

Source text input area became visible
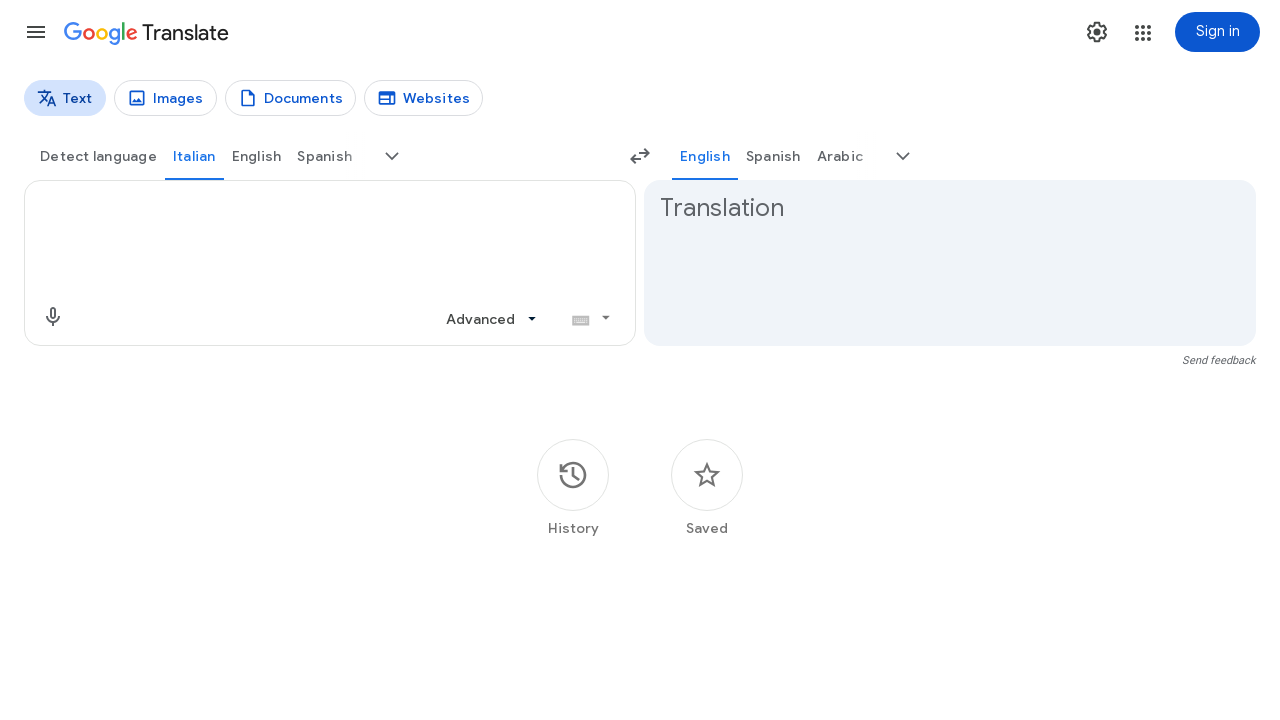

Entered Italian text 'Ciao, come stai oggi?' into source text area on textarea[aria-label='Source text']
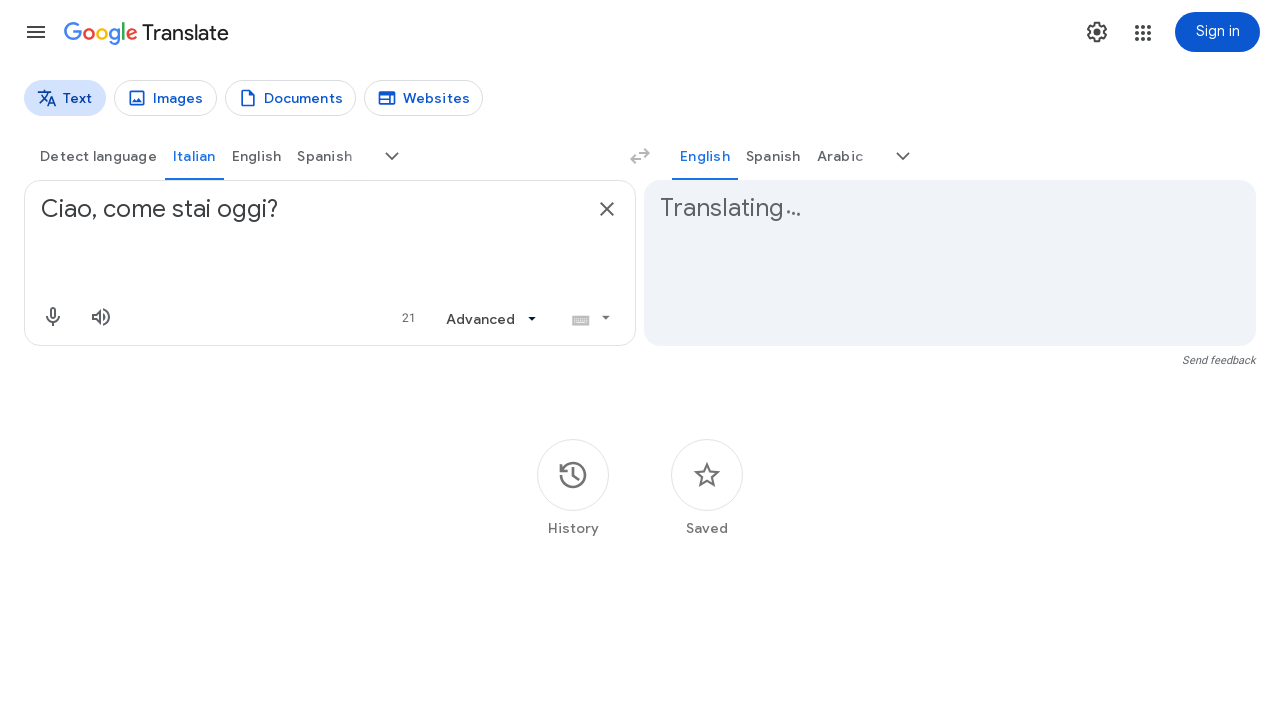

English translation appeared in the target text area
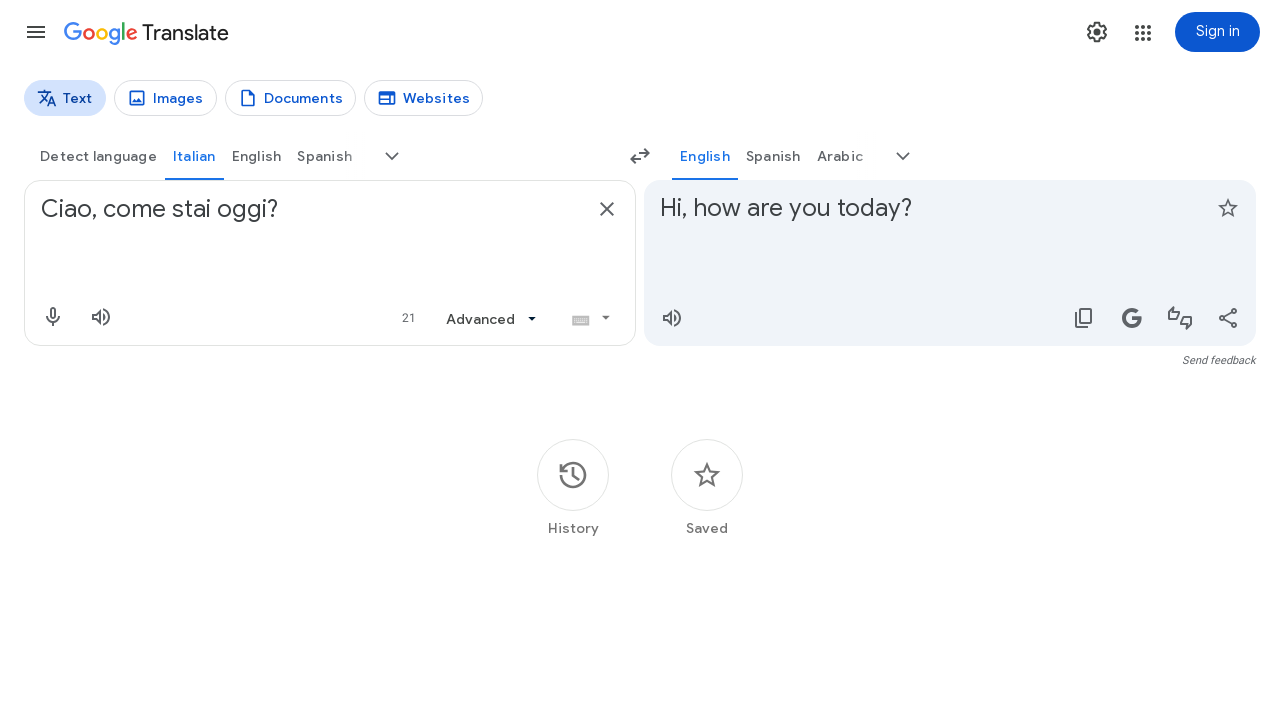

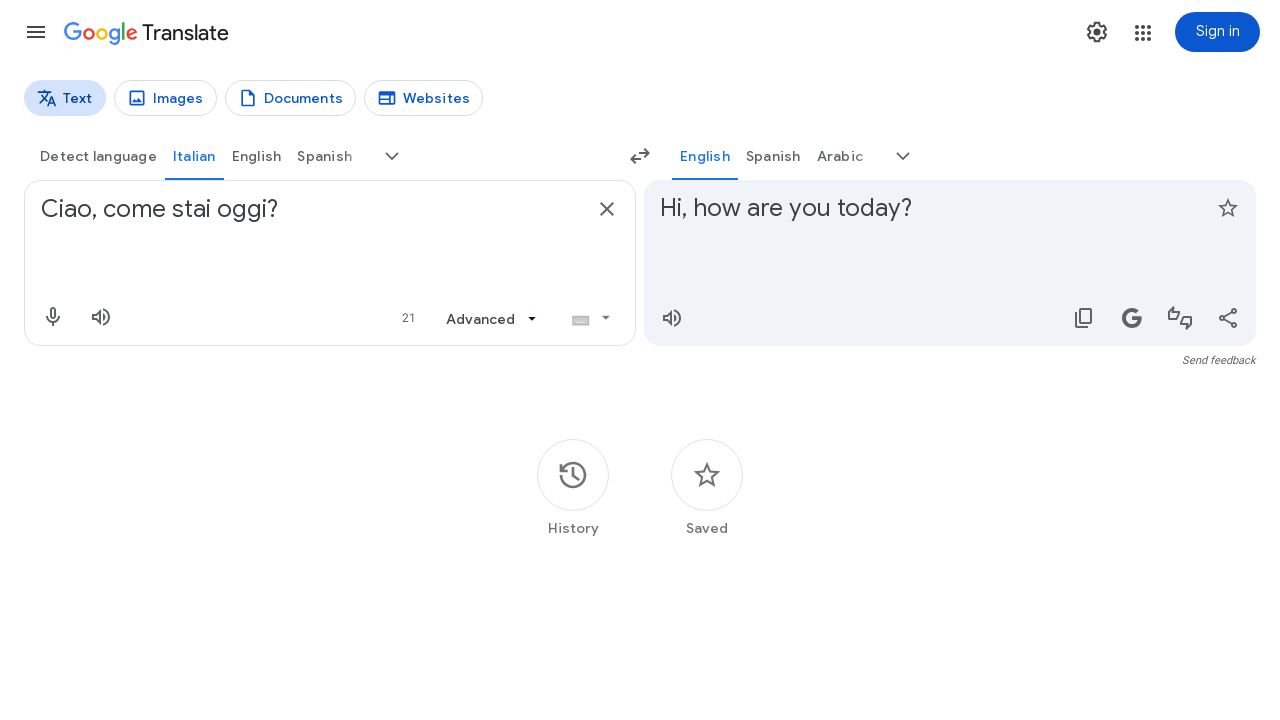